Tests dropdown selection functionality by clicking on origin station dropdown, selecting Bangalore (BLR), then selecting Chennai (MAA) as the destination station.

Starting URL: https://rahulshettyacademy.com/dropdownsPractise/

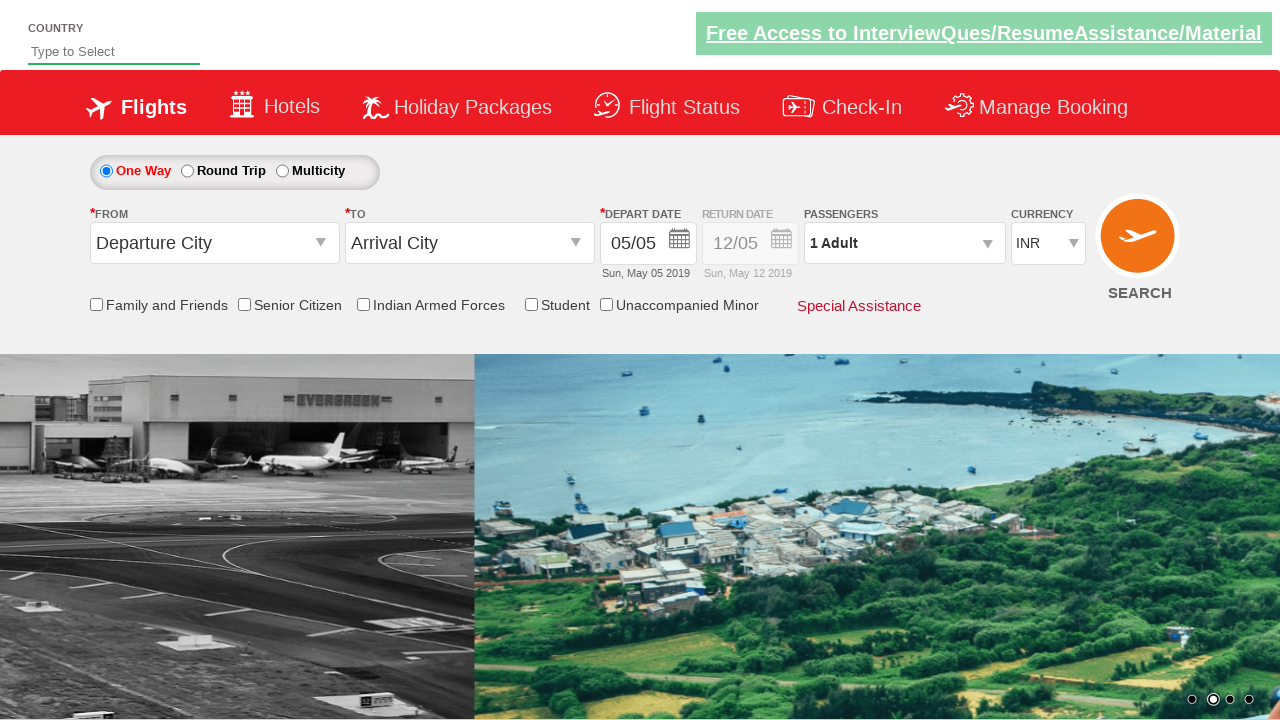

Clicked on origin station dropdown to open it at (214, 243) on #ctl00_mainContent_ddl_originStation1_CTXT
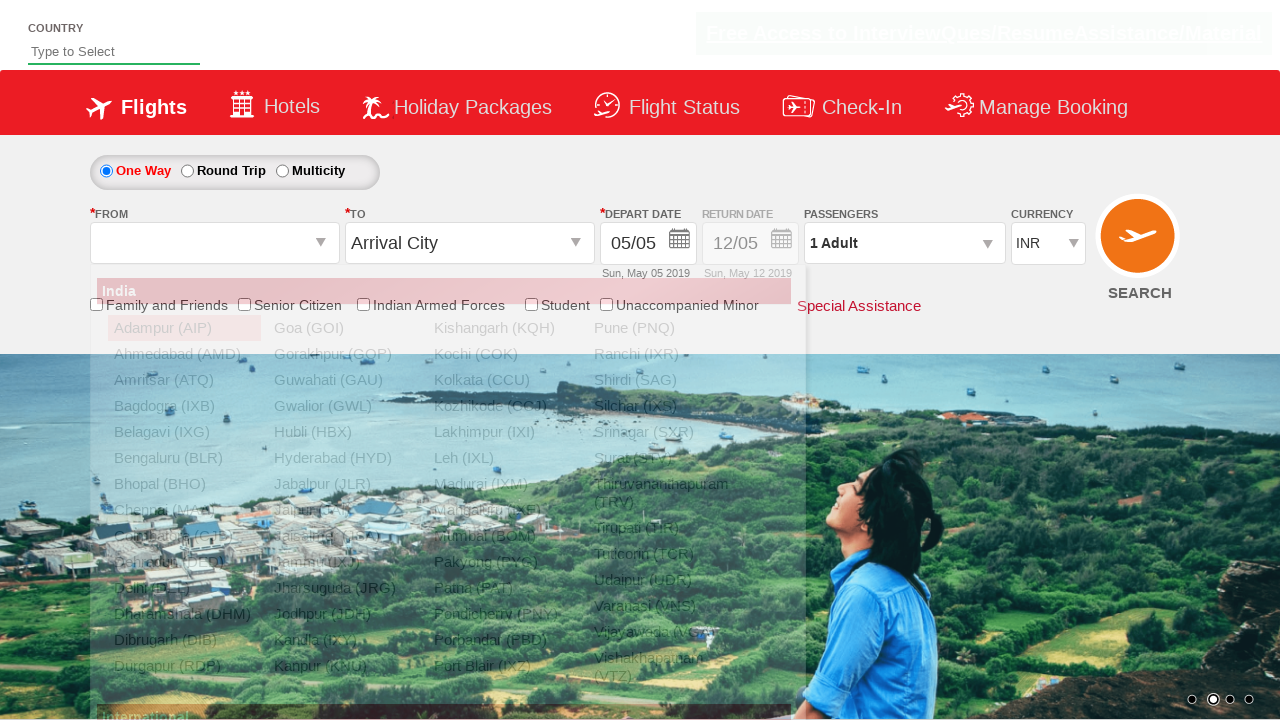

Selected Bangalore (BLR) as origin station at (184, 458) on a[value='BLR']
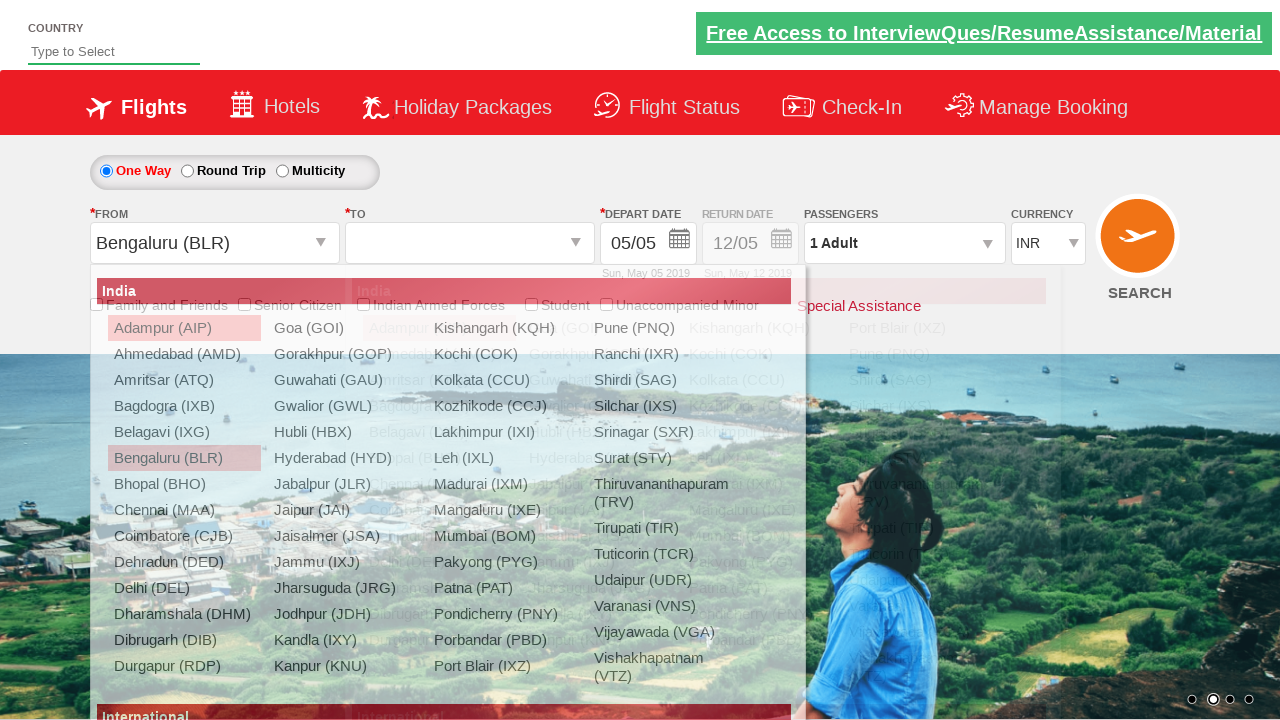

Waited for destination dropdown to be ready
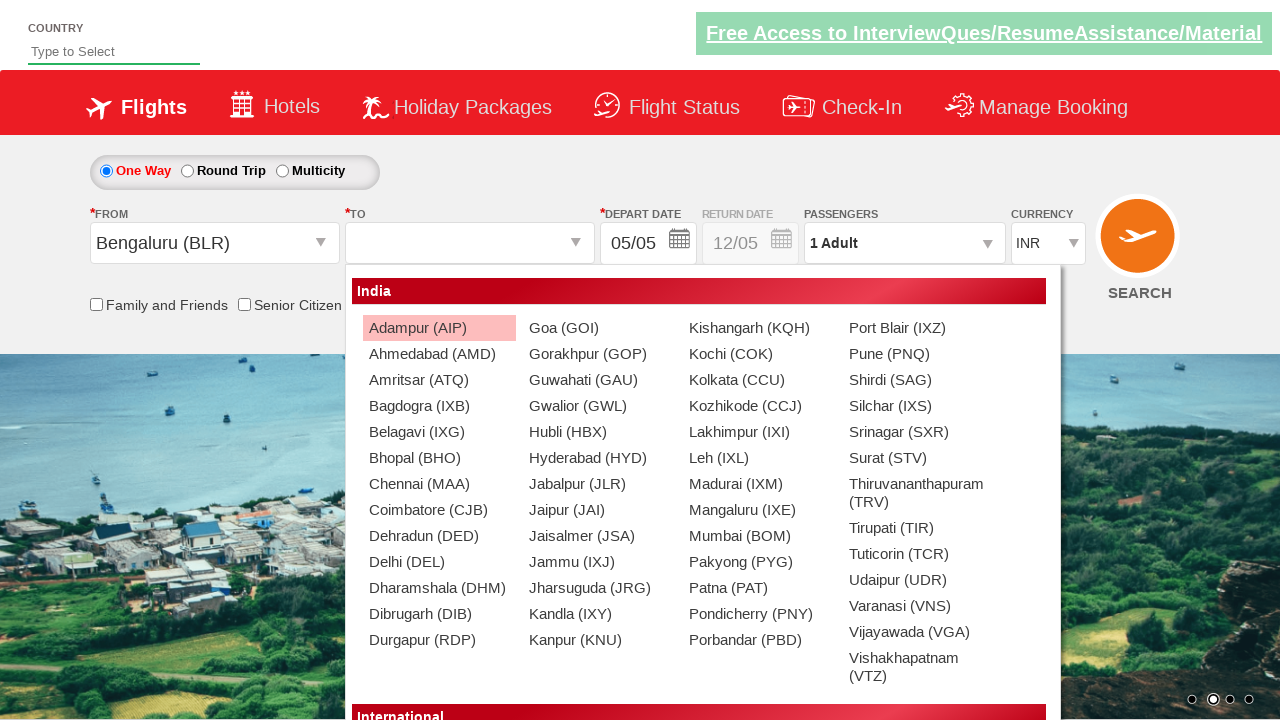

Selected Chennai (MAA) as destination station at (439, 484) on xpath=//div[@id='glsctl00_mainContent_ddl_destinationStation1_CTNR']//a[@value='
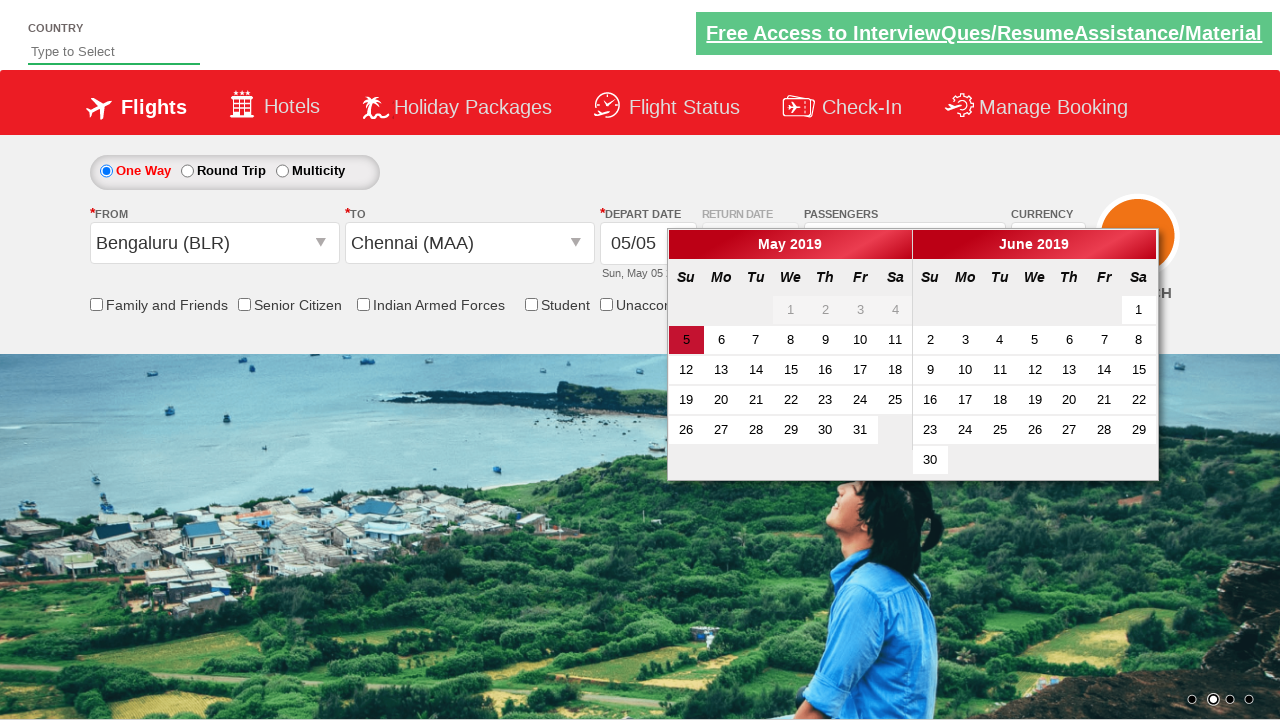

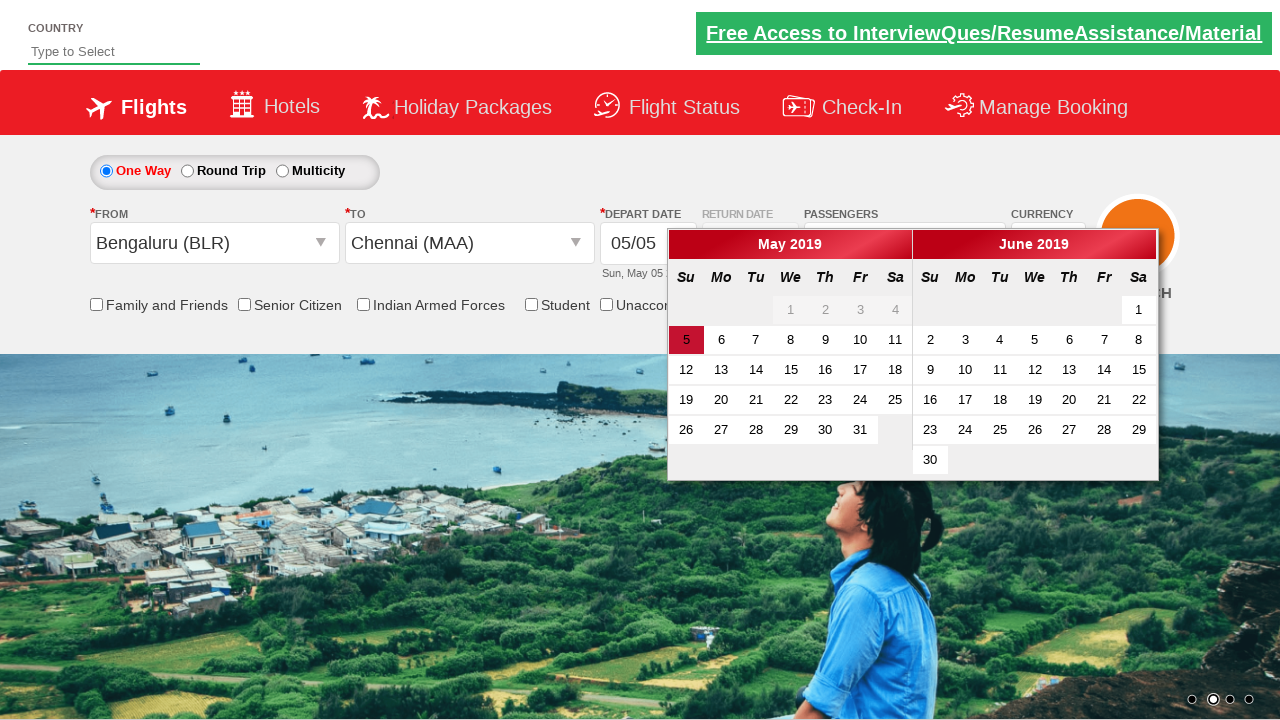